Navigates to the IBGE statistics downloads page, then navigates to GitHub's homepage, verifying both pages load successfully.

Starting URL: https://www.ibge.gov.br/estatisticas/downloads-estatisticas.html

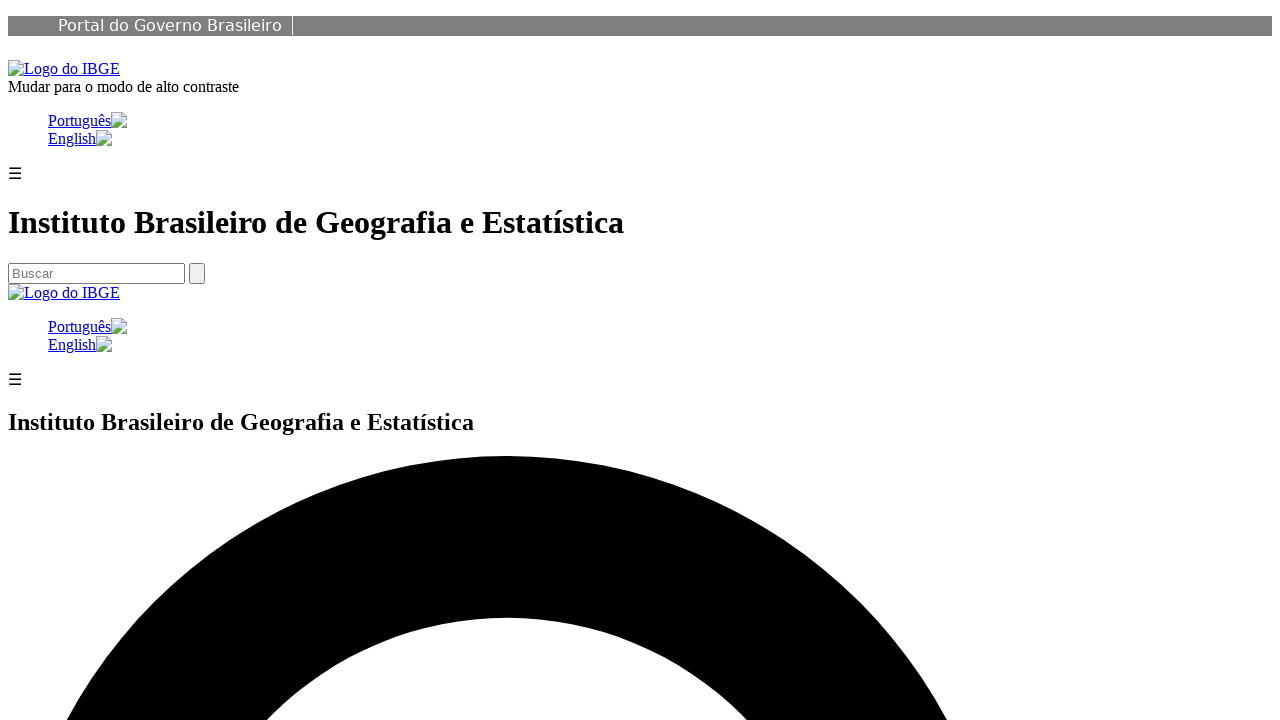

IBGE statistics downloads page loaded (domcontentloaded)
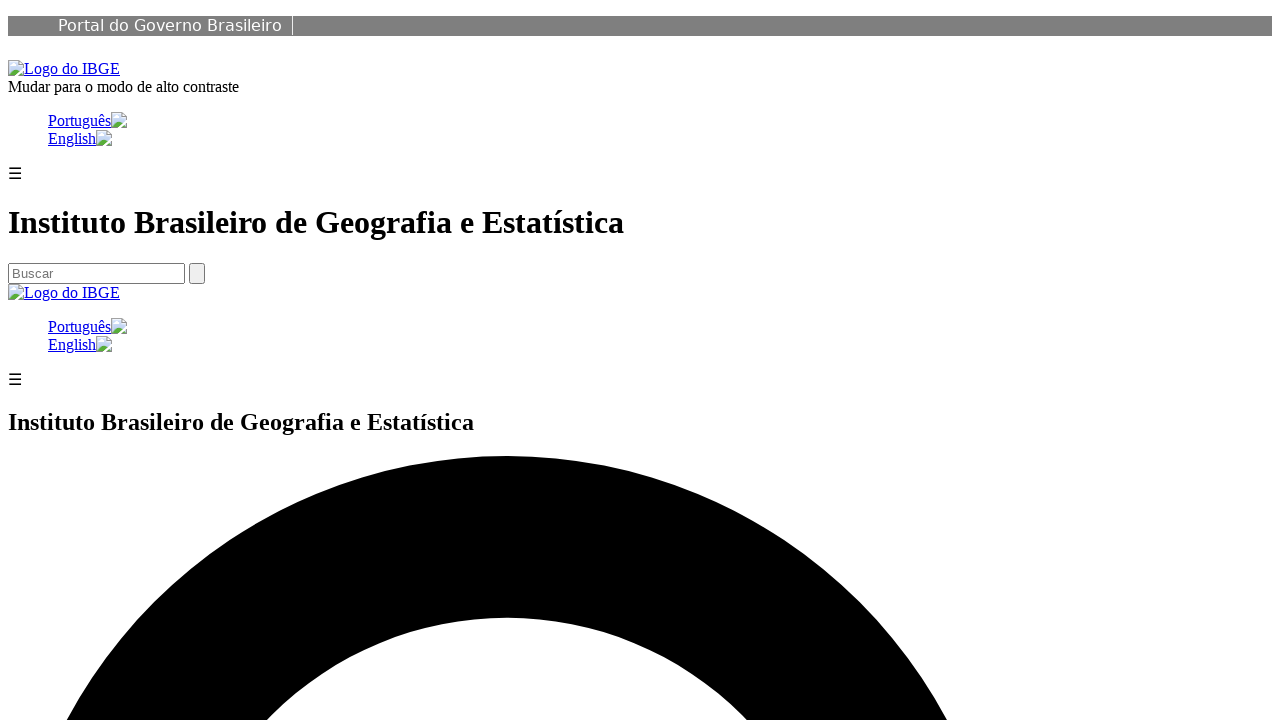

Navigated to GitHub homepage
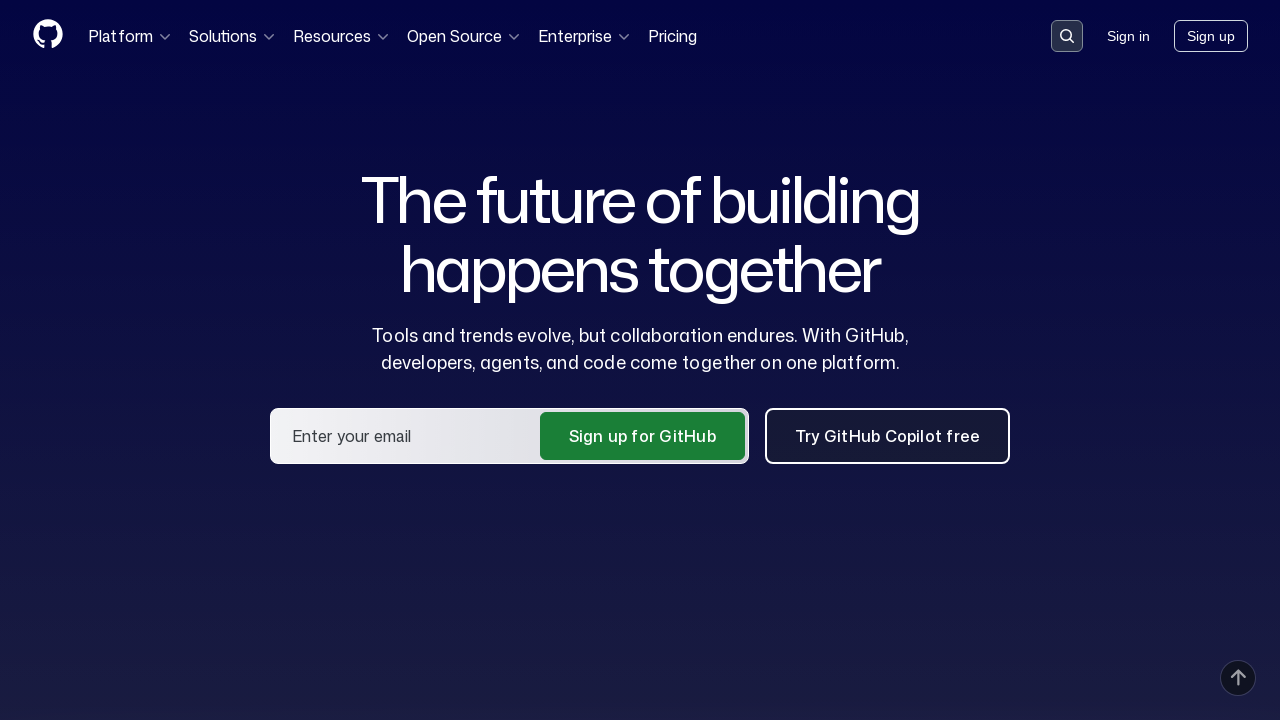

GitHub homepage loaded (domcontentloaded)
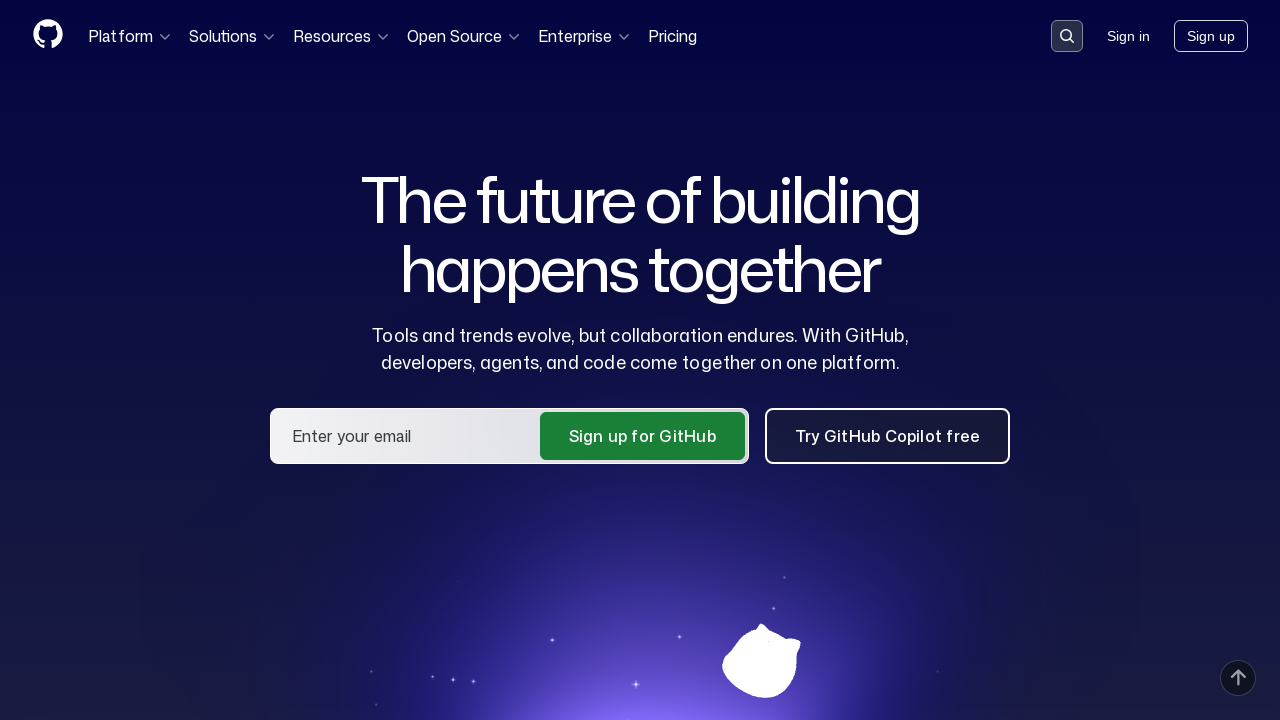

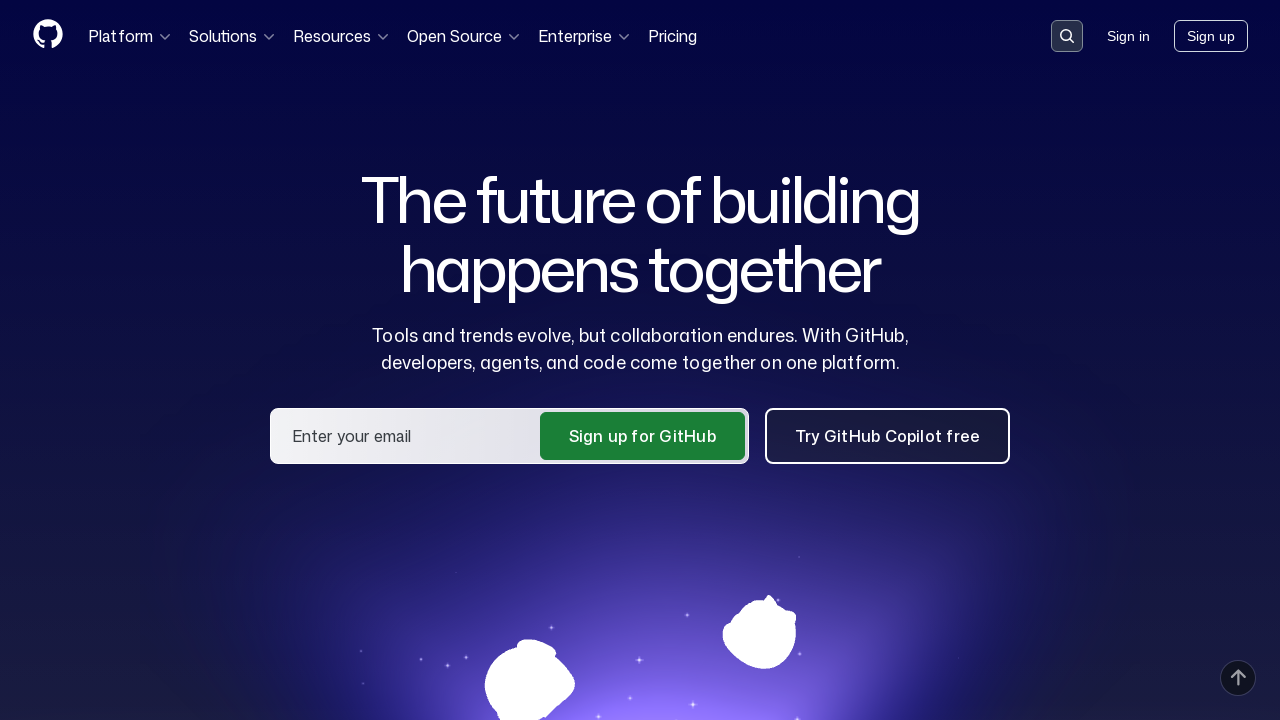